Tests the add/remove elements functionality by clicking the add button twice to create elements, then clicking one of the delete buttons to remove an element, and verifying the correct number of elements remain.

Starting URL: http://the-internet.herokuapp.com/add_remove_elements/

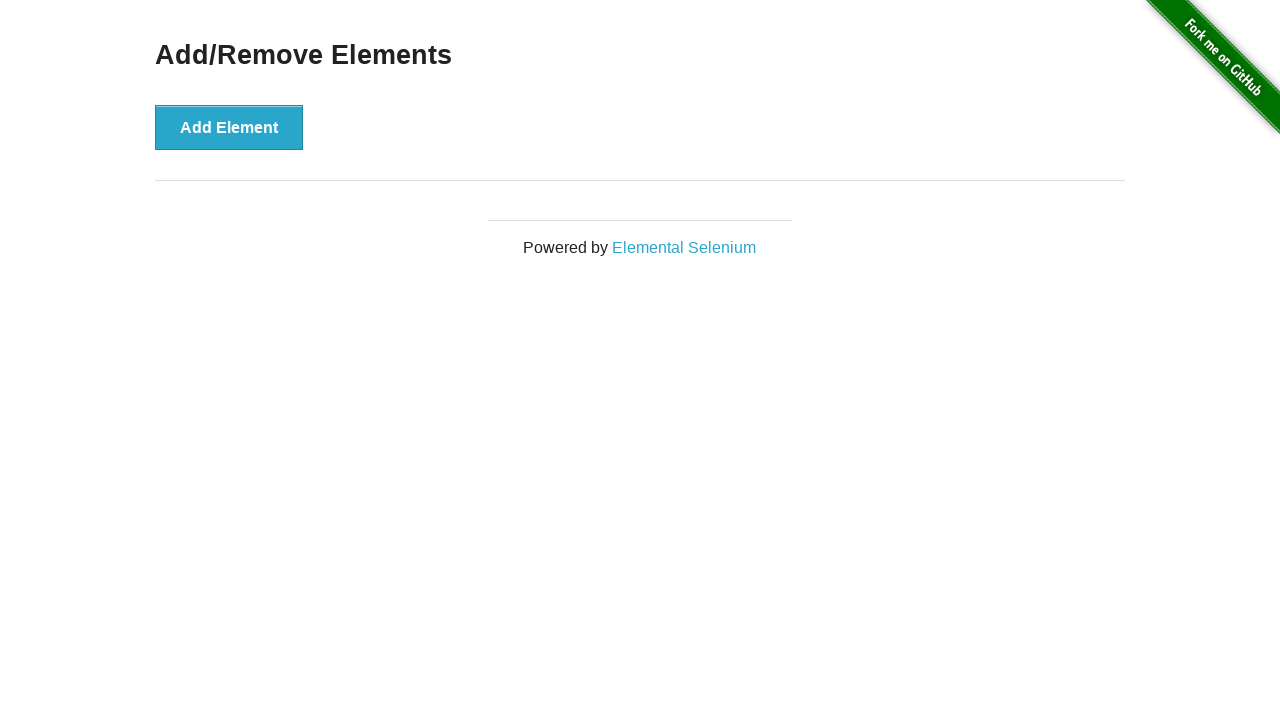

Clicked add button to create first element at (229, 127) on xpath=//*[@id='content']/div/button
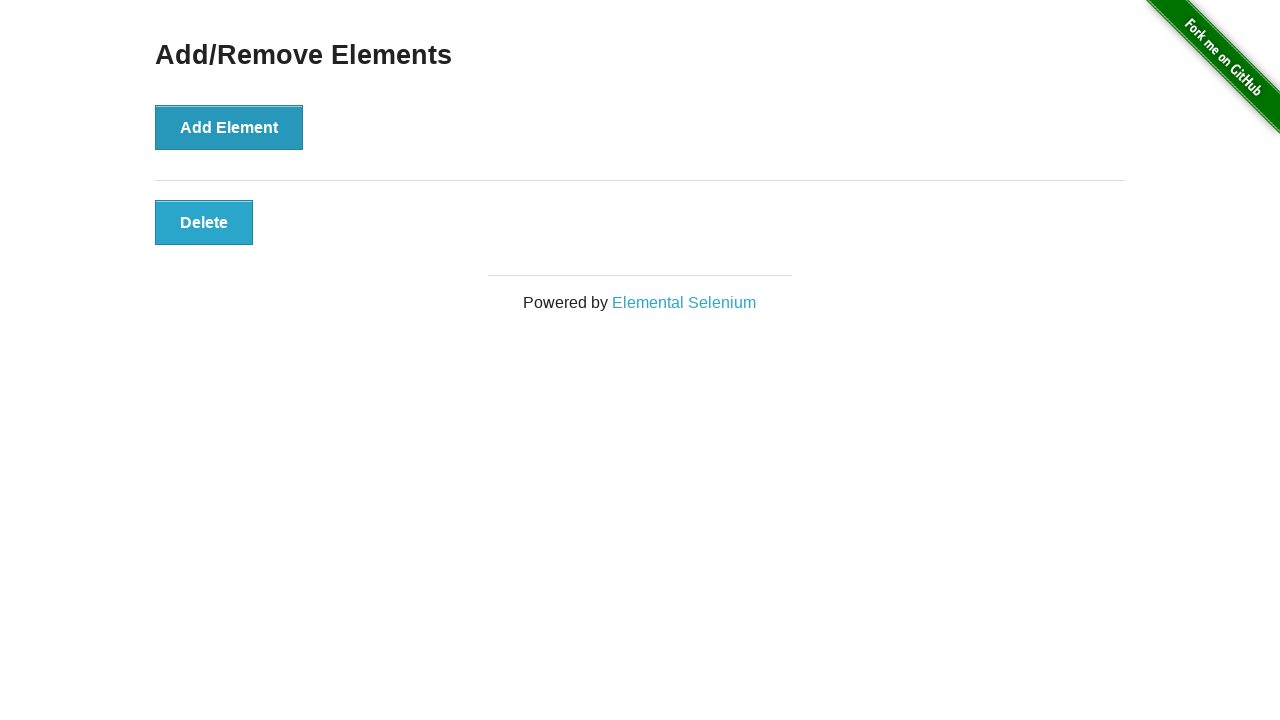

Clicked add button to create second element at (229, 127) on xpath=//*[@id='content']/div/button
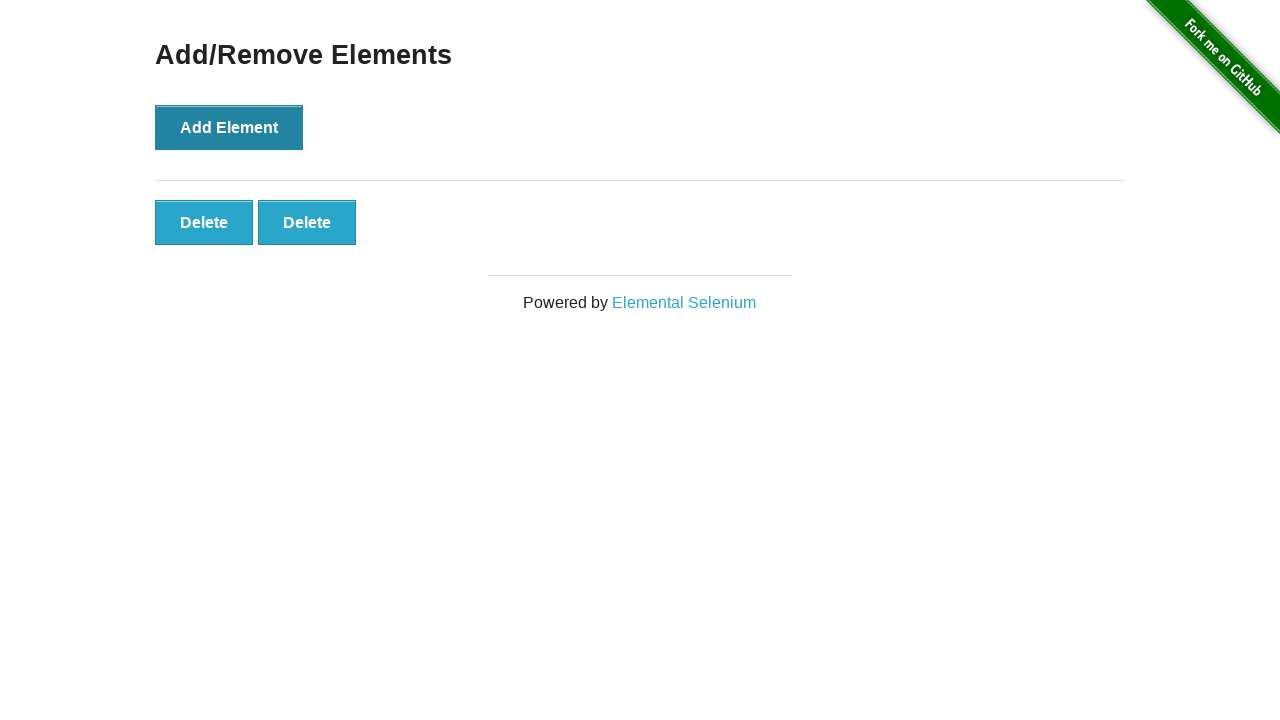

Clicked delete button to remove first element at (204, 222) on .added-manually >> nth=0
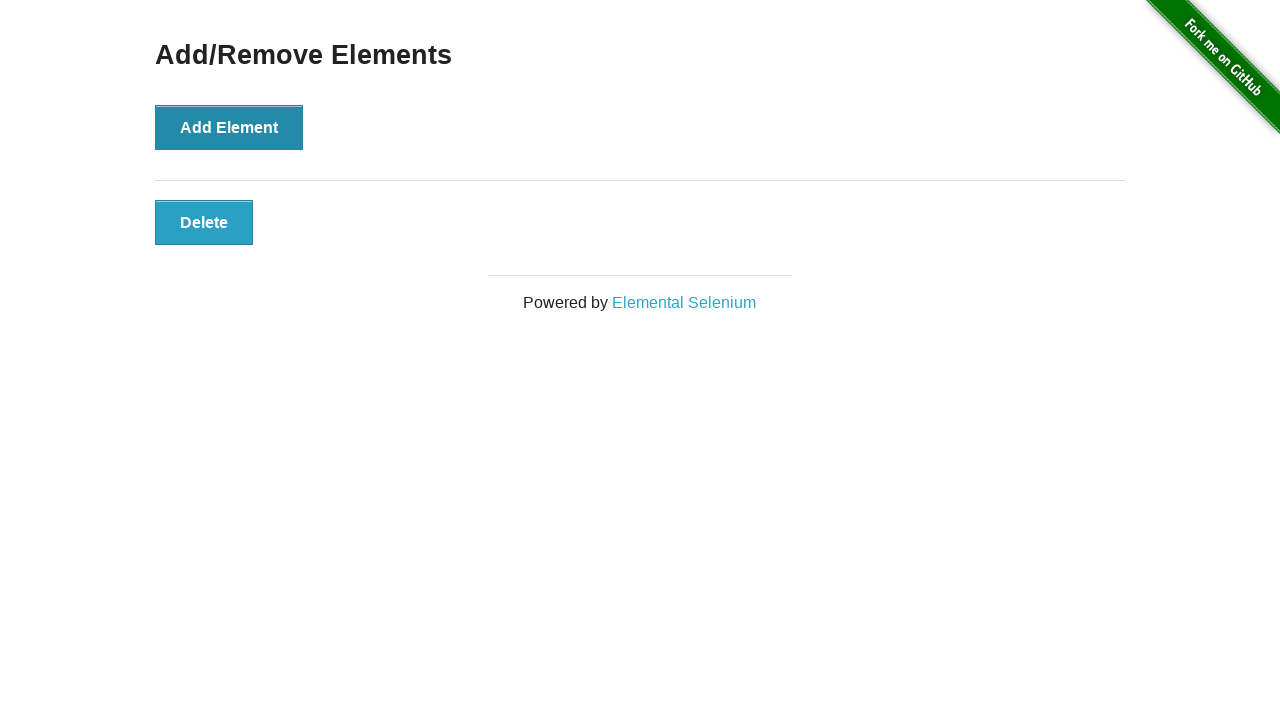

Verified that only 1 element remains after deletion
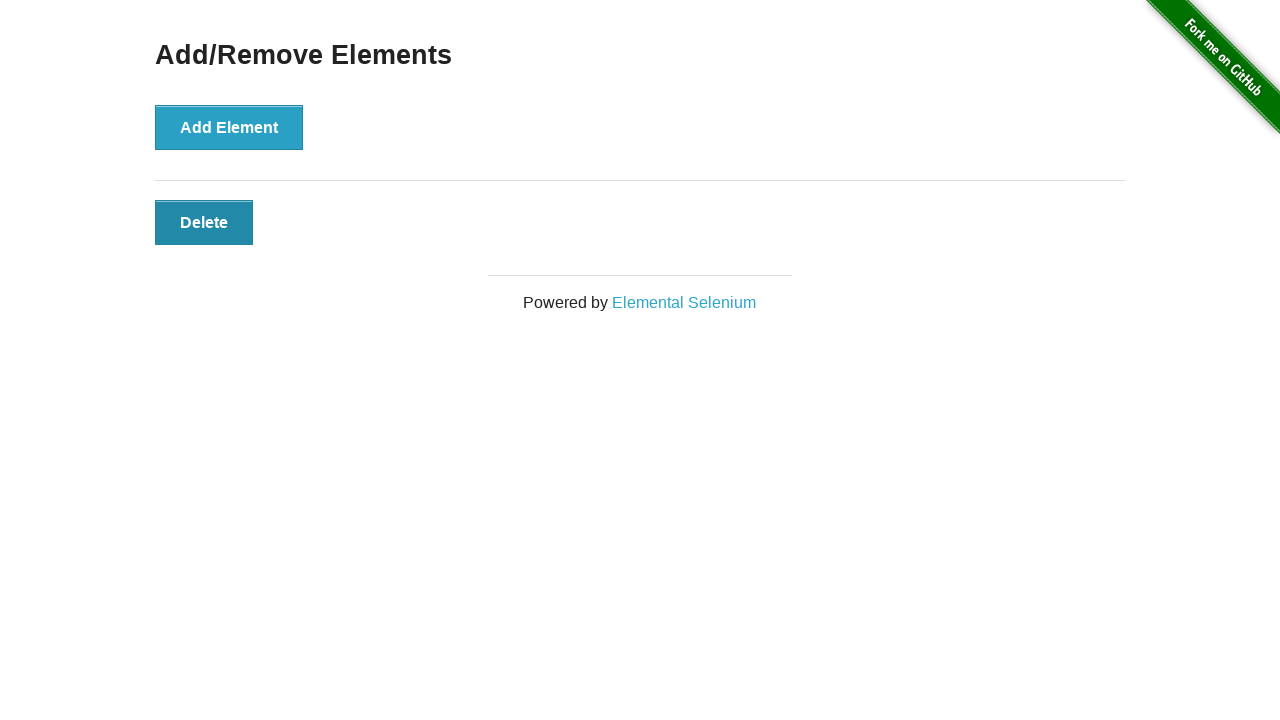

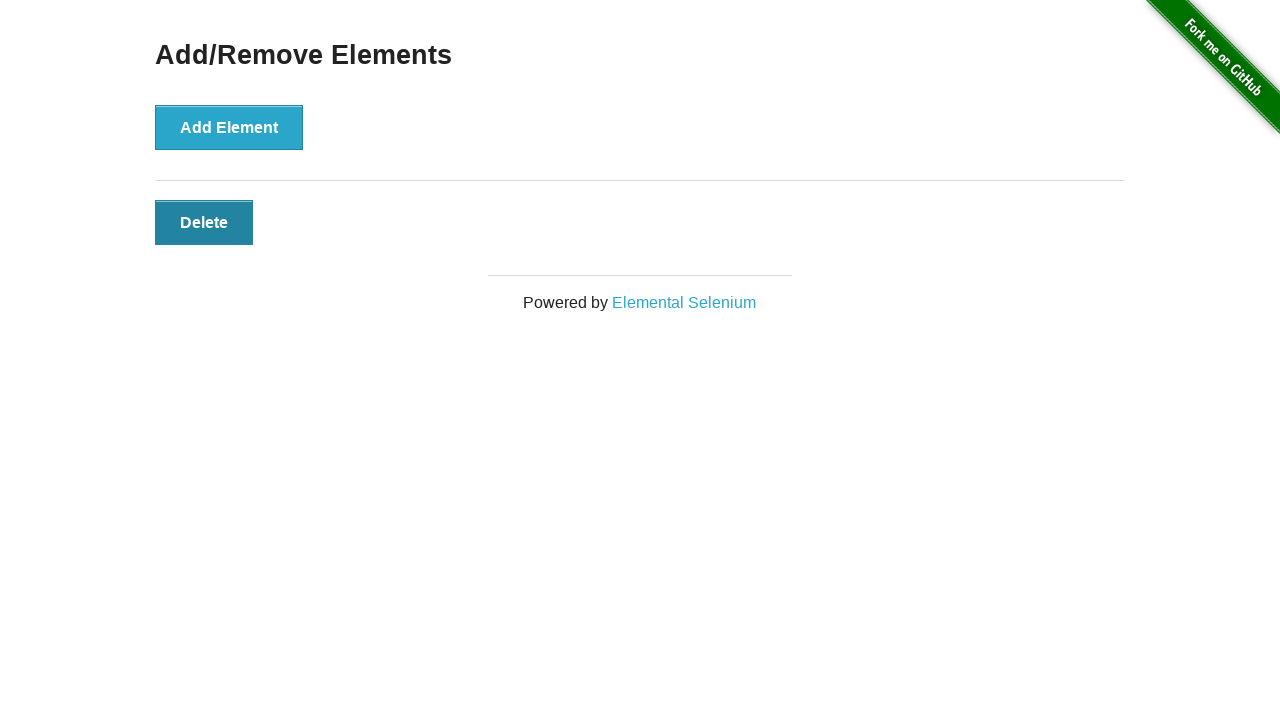